Tests YouTube search functionality by entering "Books" in the search field and pressing Enter to submit the search

Starting URL: https://www.youtube.com

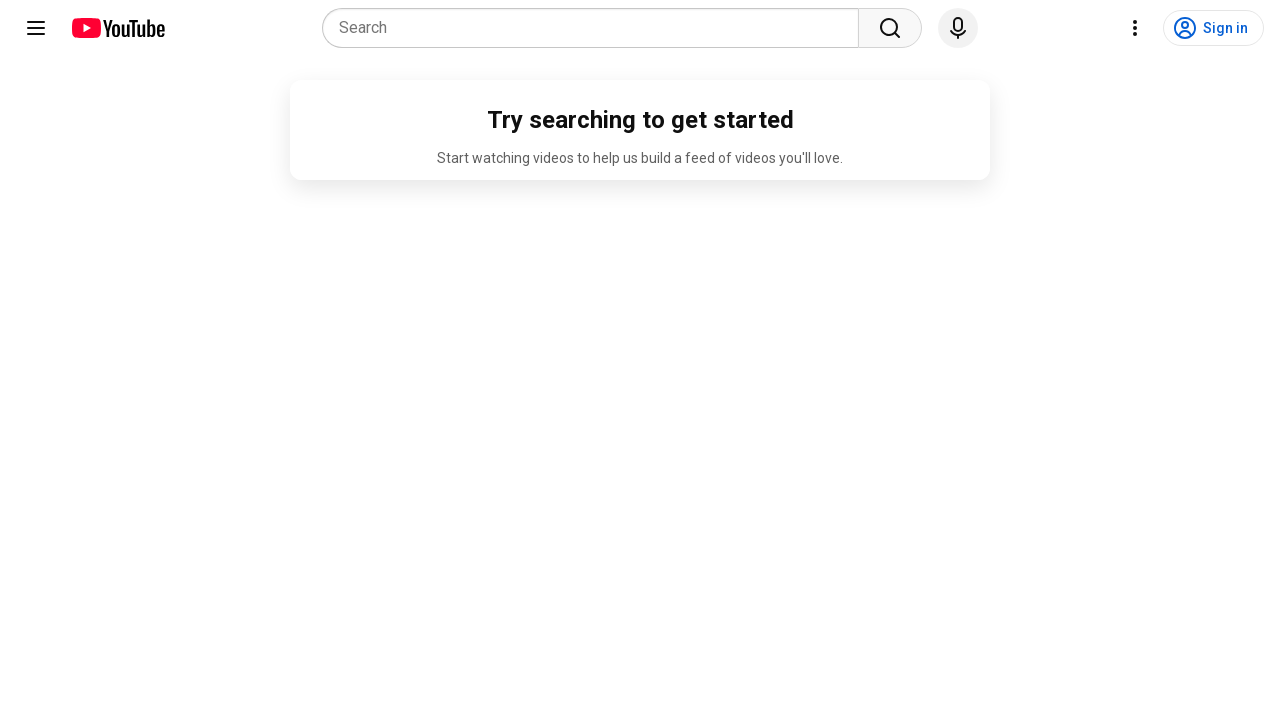

Filled search field with 'Books' on input[name='search_query']
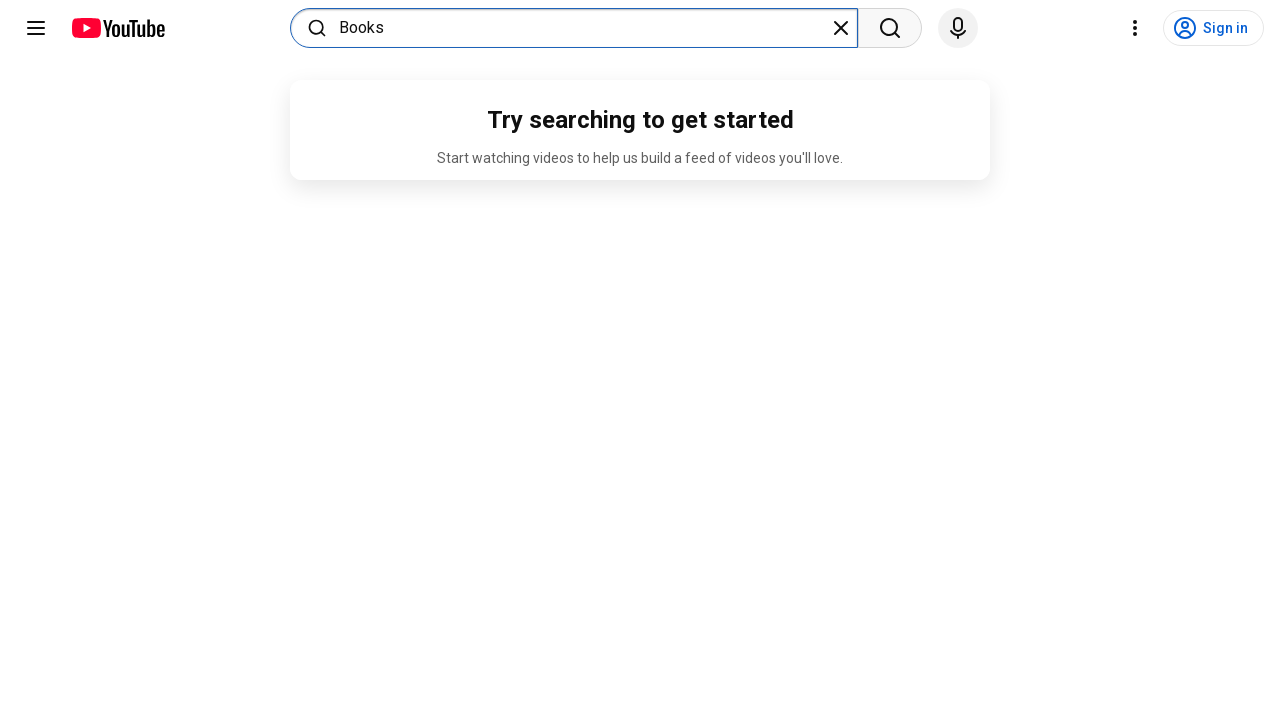

Pressed Enter to submit search query on input[name='search_query']
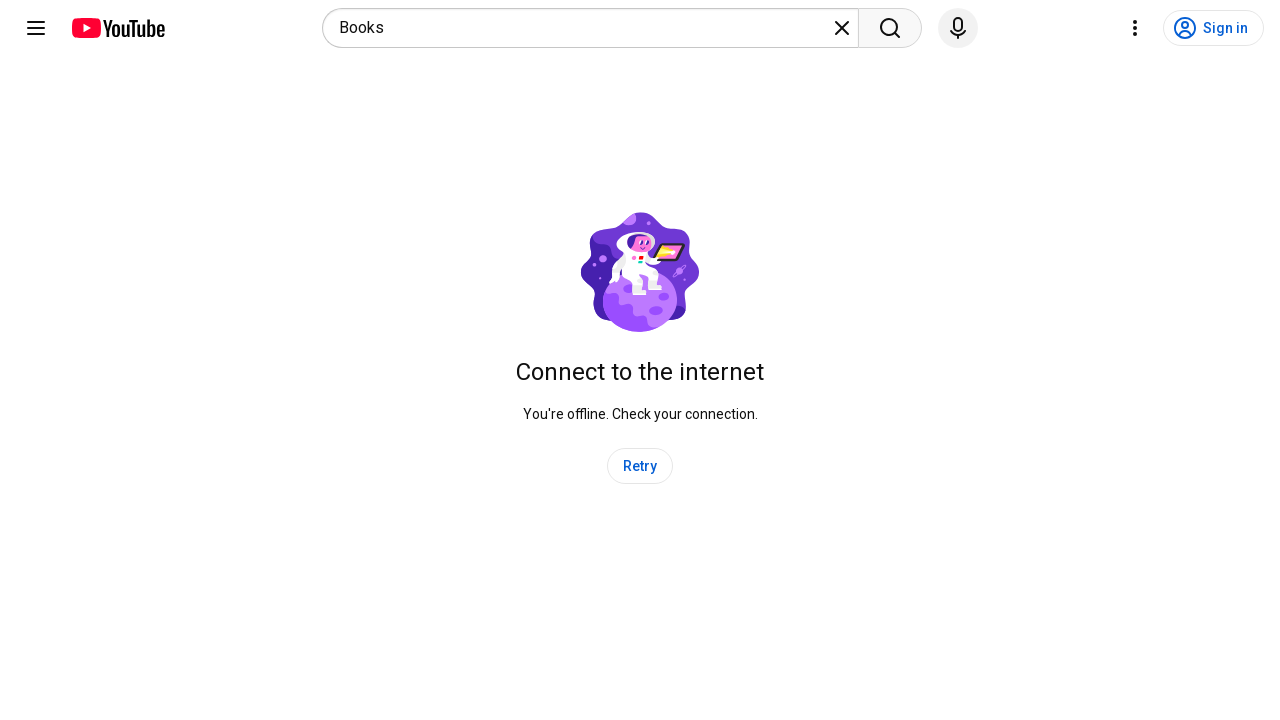

Search results page loaded and network idle
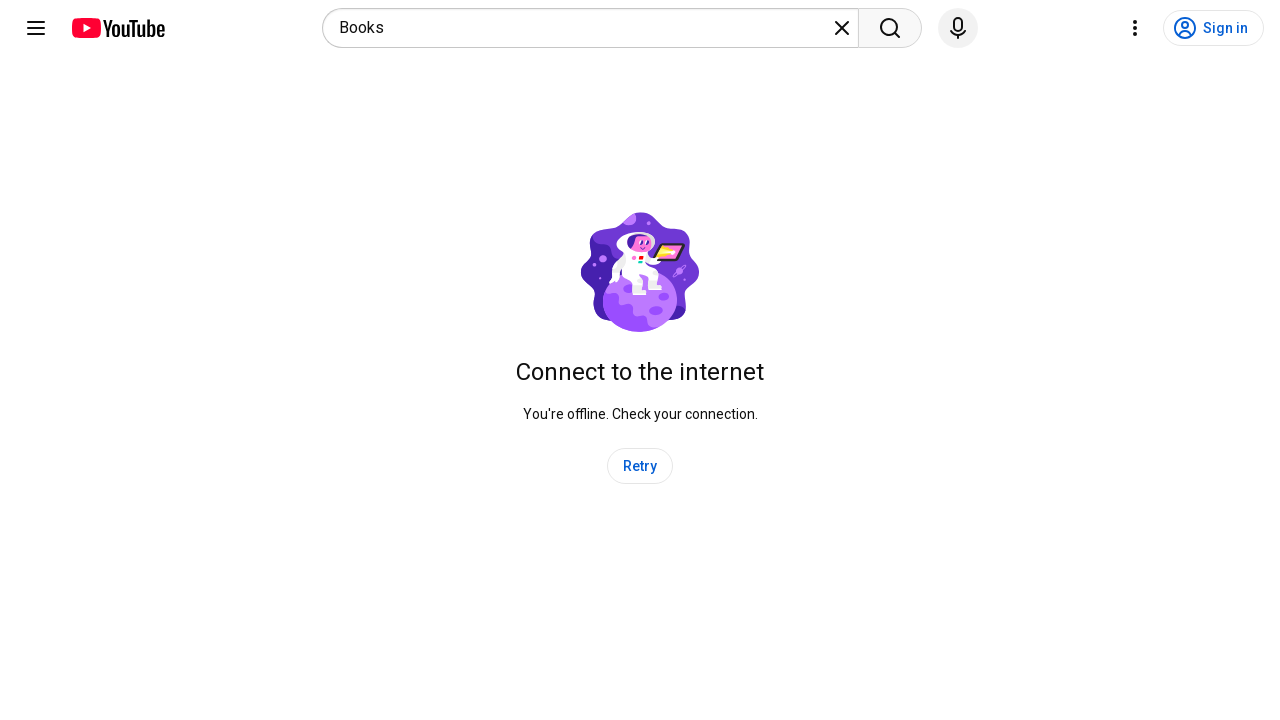

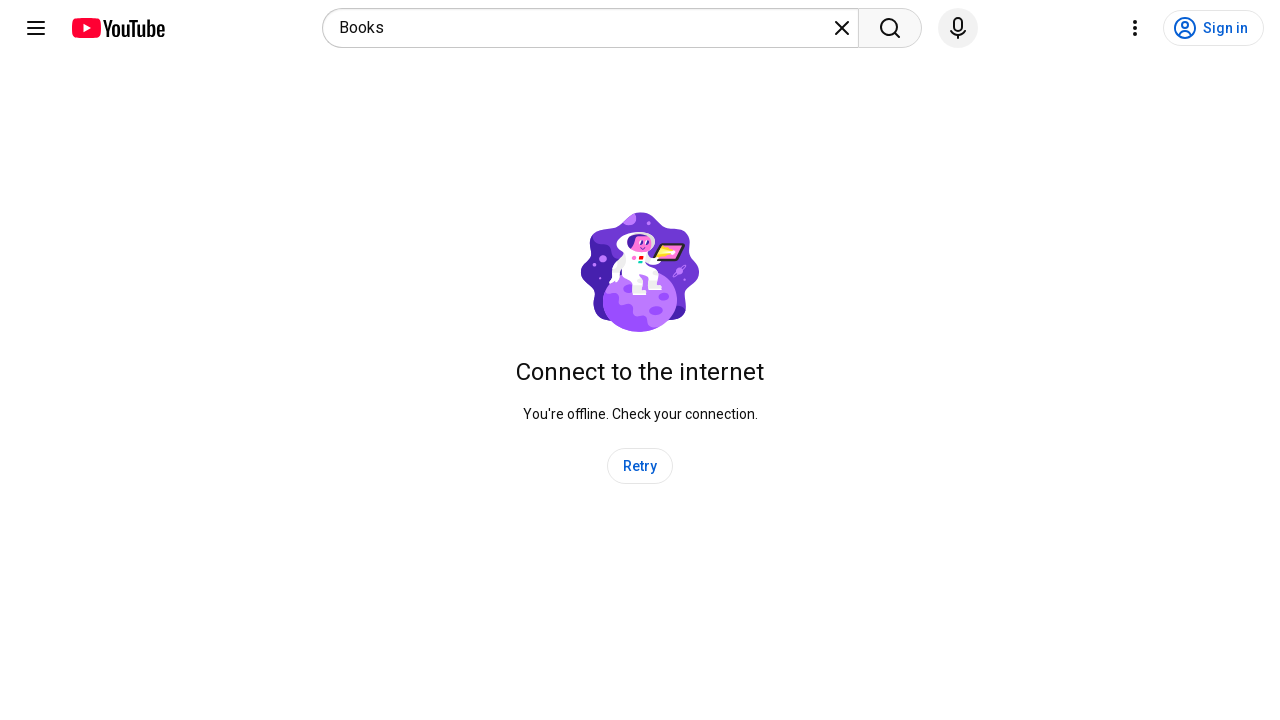